Tests iframe interaction by switching to an emoji picker iframe, clicking on multiple emoji categories, then switching back to the main content and filling out a form field.

Starting URL: https://www.jqueryscript.net/demo/Easy-iFrame-based-Twitter-Emoji-Picker-Plugin-jQuery-Emoojis/

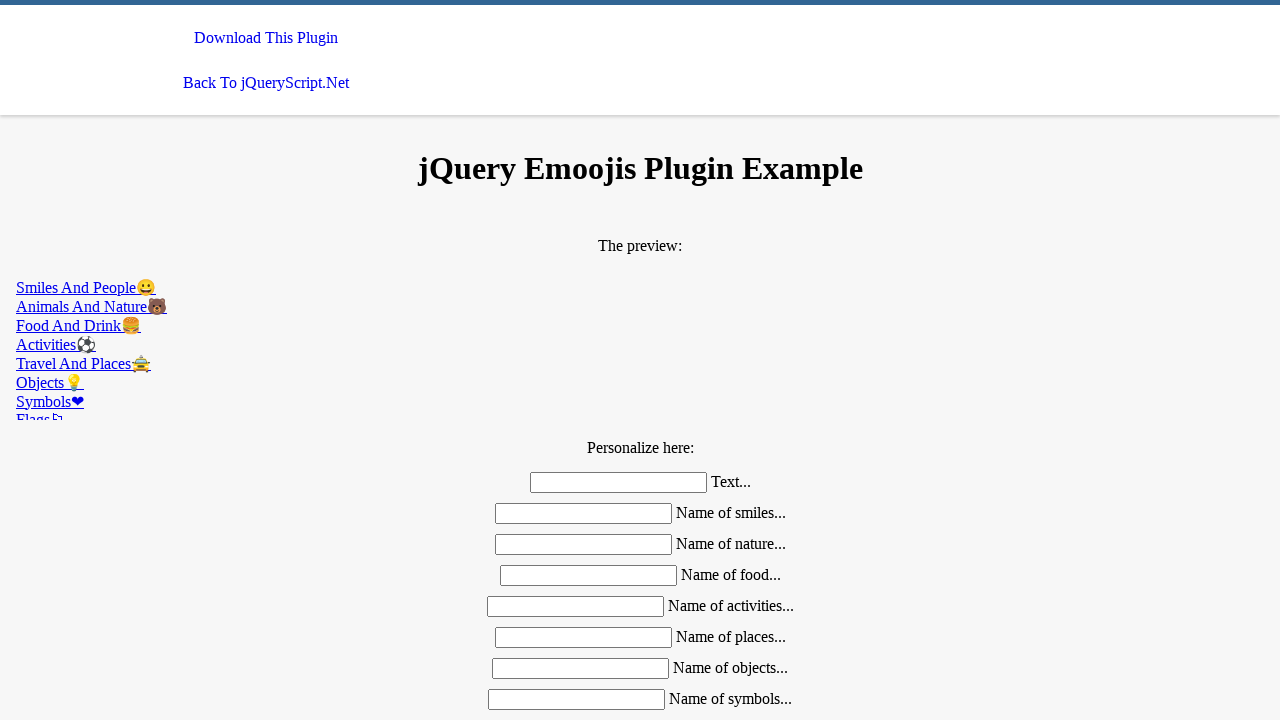

Located emoji picker iframe
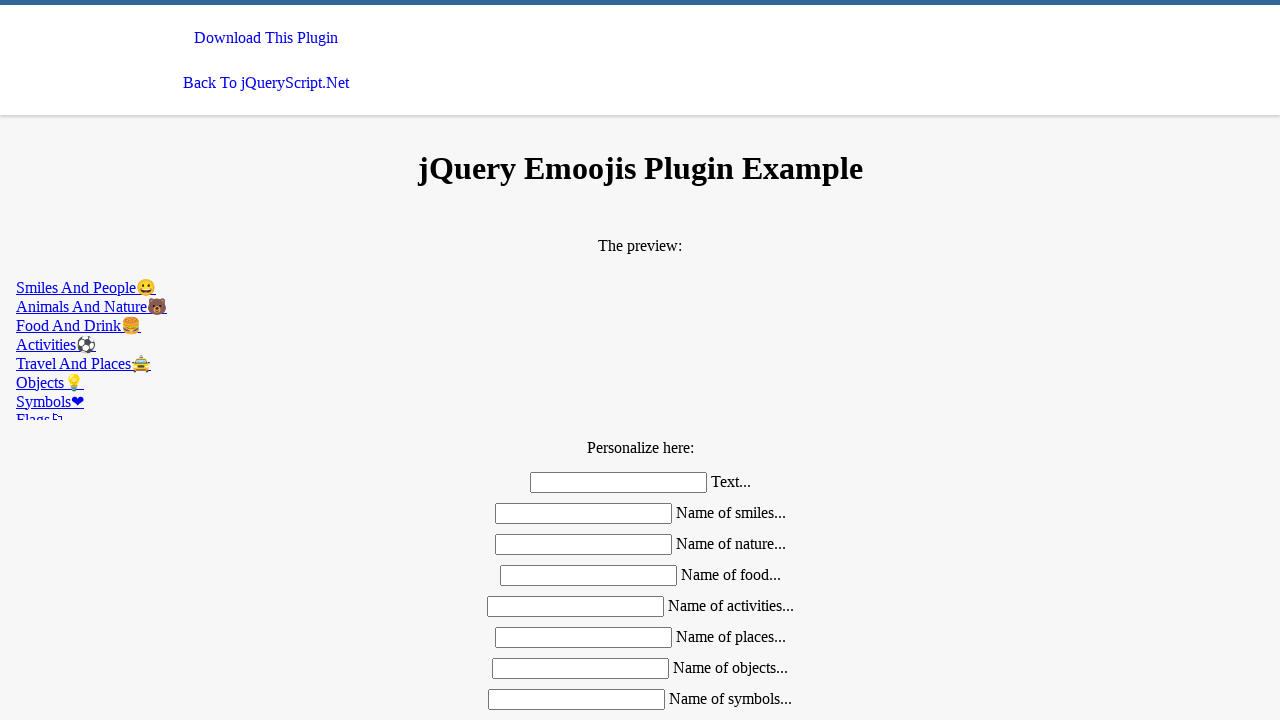

Clicked second emoji category tab at (640, 306) on #emoojis >> internal:control=enter-frame >> xpath=//div[@class='mdl-tabs__tab-ba
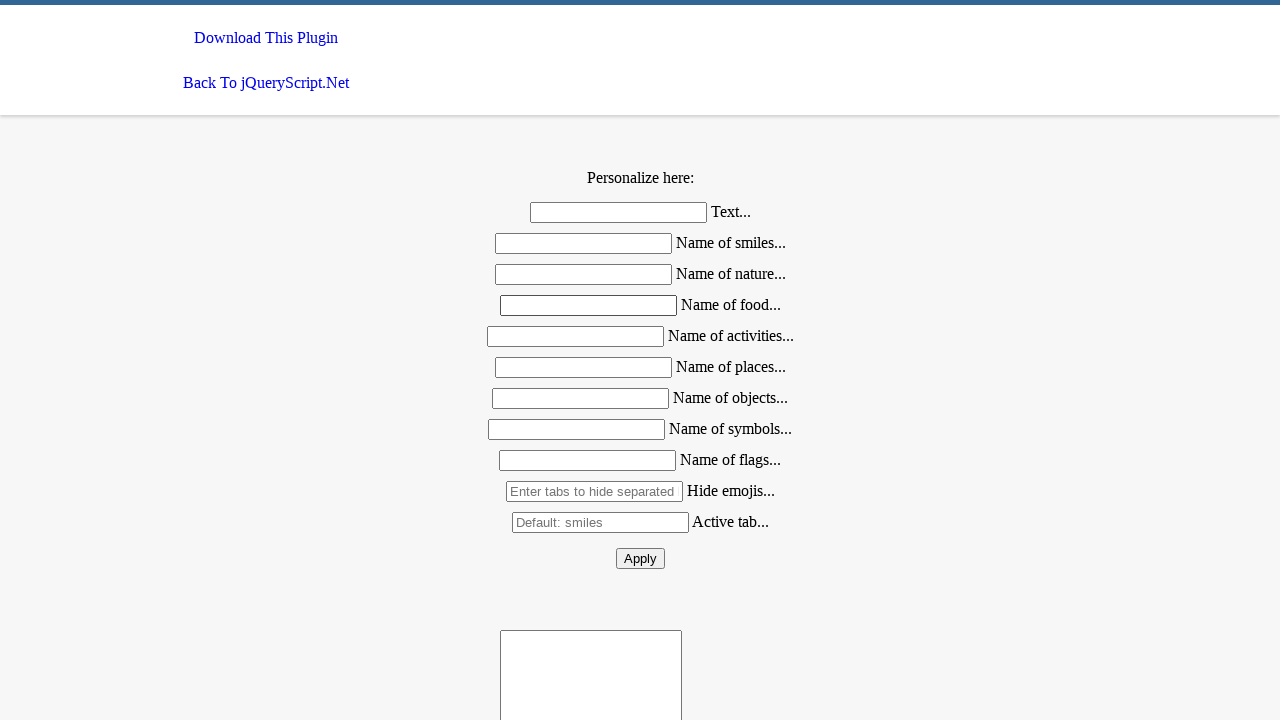

Clicked third emoji category tab at (640, 326) on #emoojis >> internal:control=enter-frame >> xpath=//div[@class='mdl-tabs__tab-ba
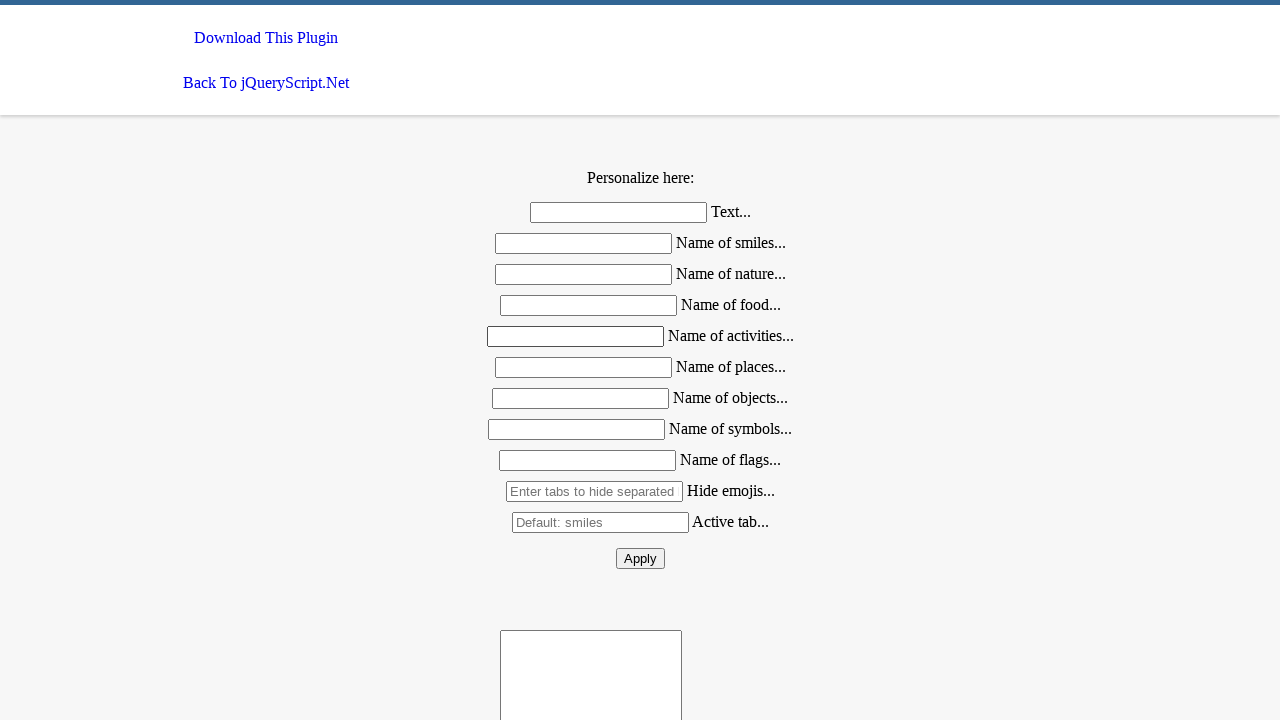

Clicked fourth emoji category tab at (640, 344) on #emoojis >> internal:control=enter-frame >> xpath=//div[@class='mdl-tabs__tab-ba
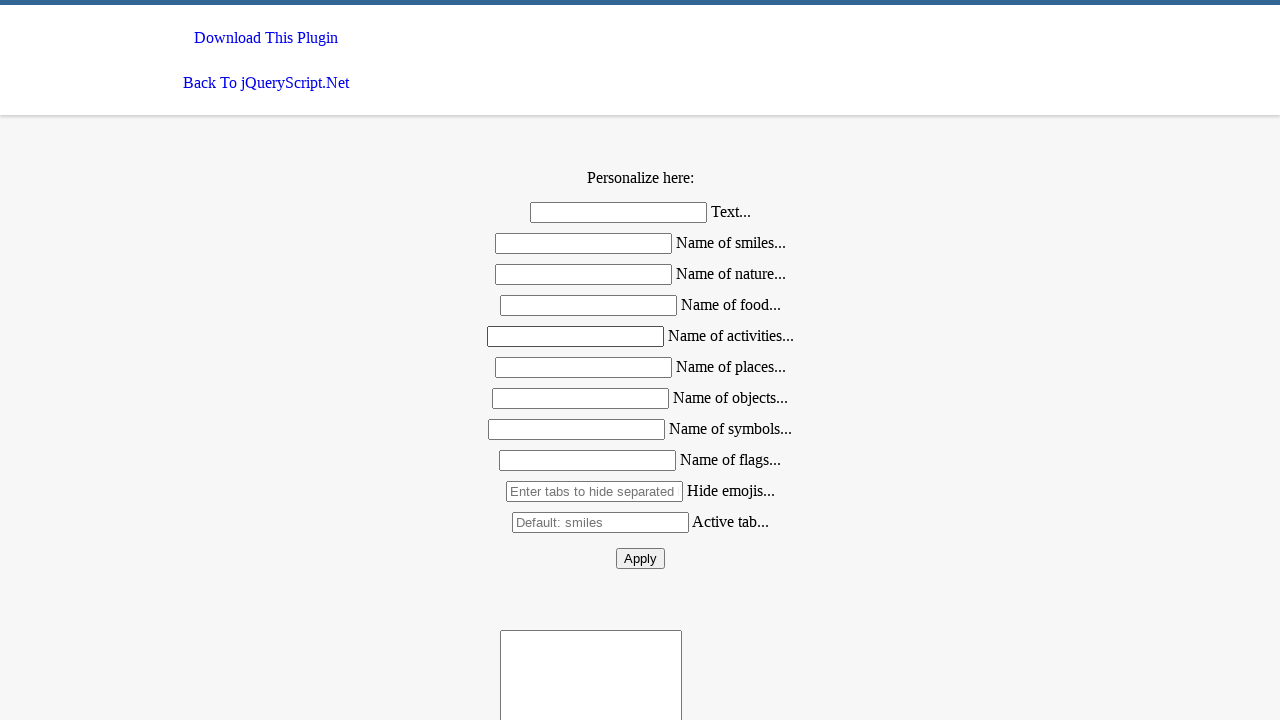

Clicked second emoji category tab using direct xpath at (640, 306) on #emoojis >> internal:control=enter-frame >> xpath=//div[@class='mdl-tabs__tab-ba
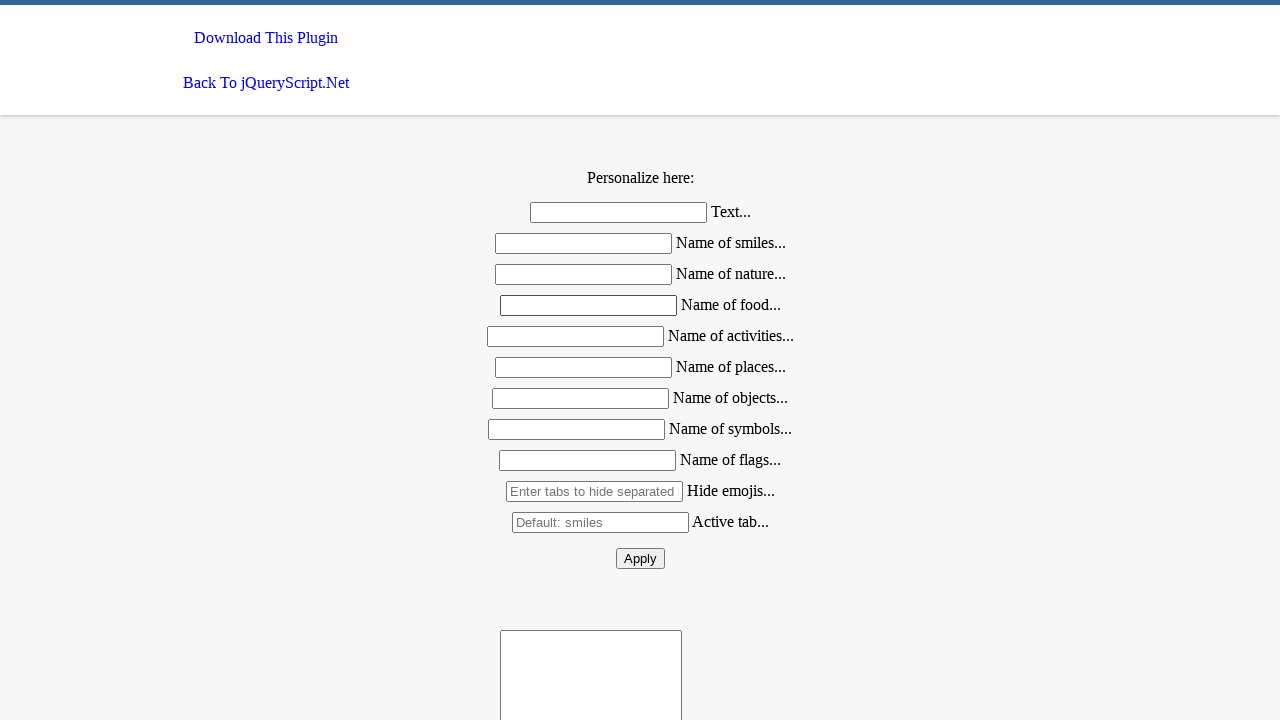

Filled form field with 'animal' text on #smiles
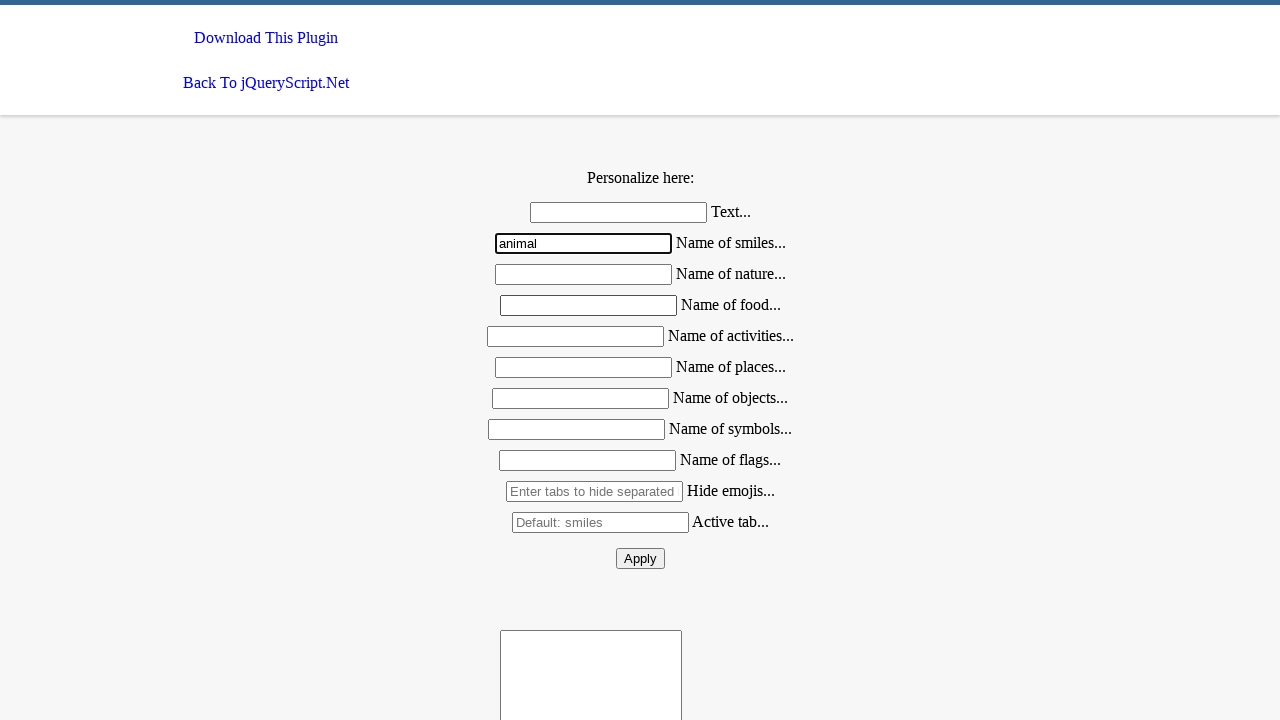

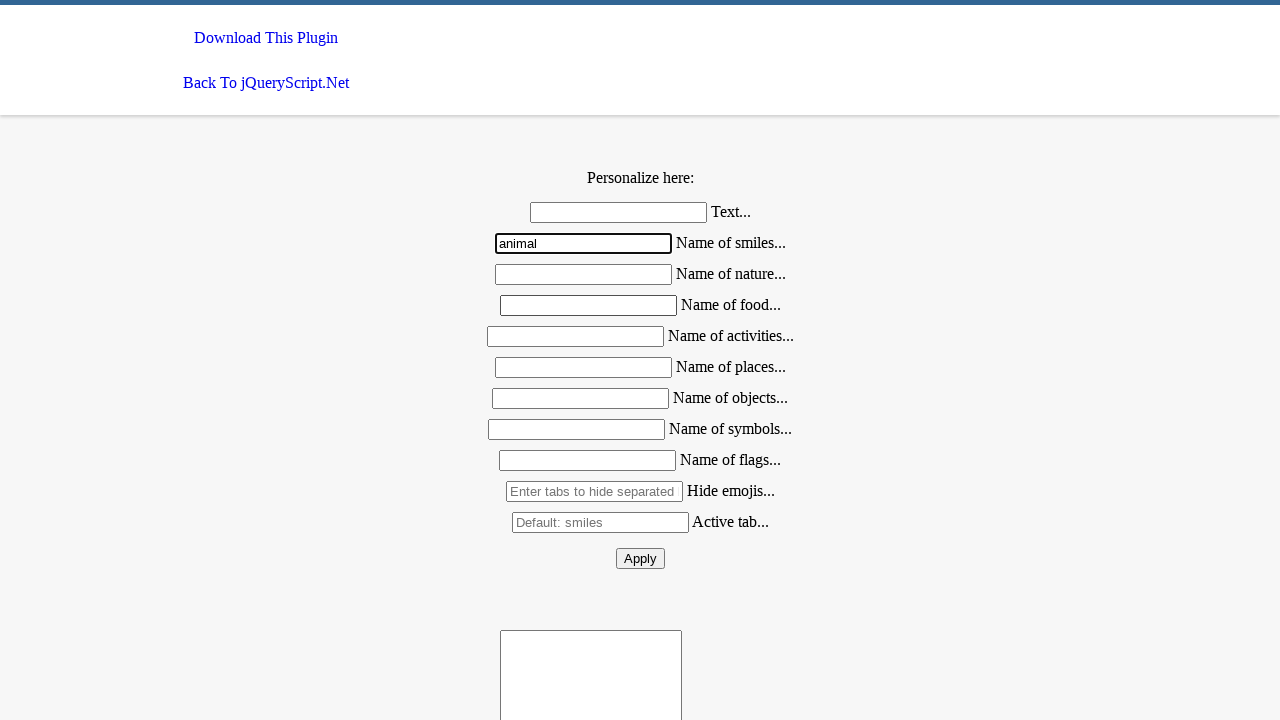